Tests successful member registration with only required fields filled (email, password, username, normal rank).

Starting URL: https://hotel-example-site.takeyaqa.dev/ja/index.html

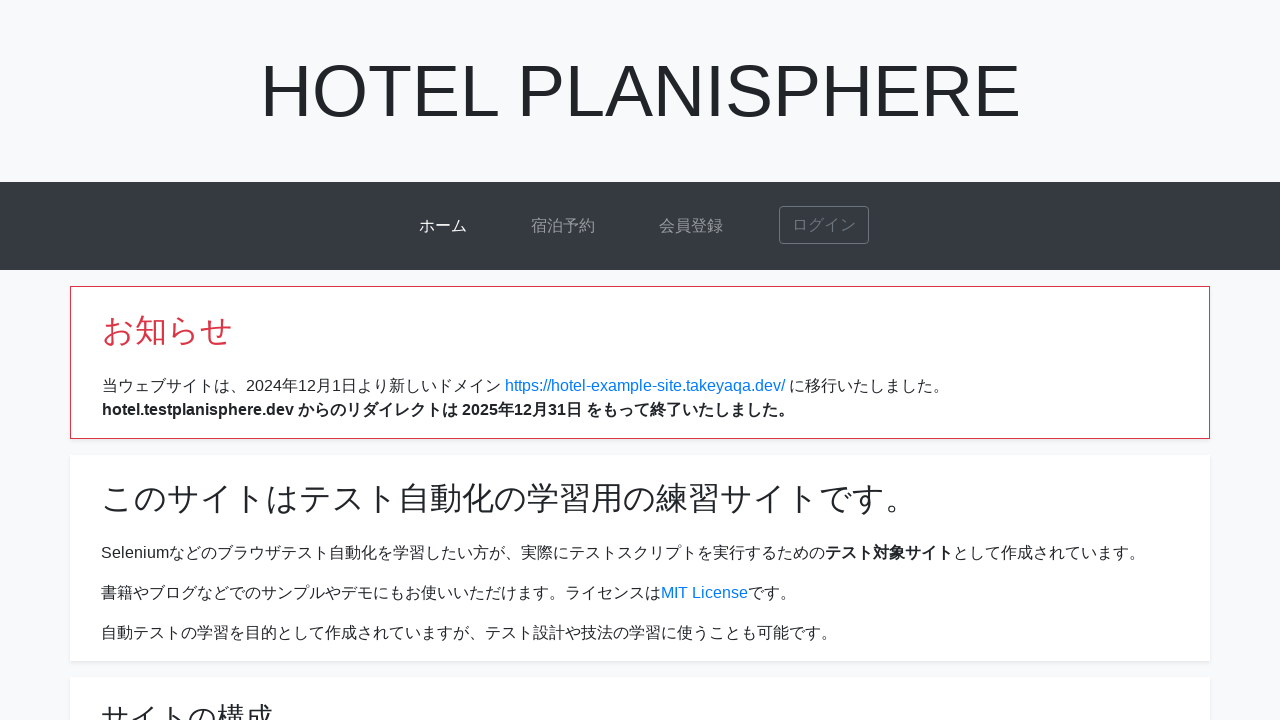

Clicked signup link at (691, 226) on a[href*="signup"]
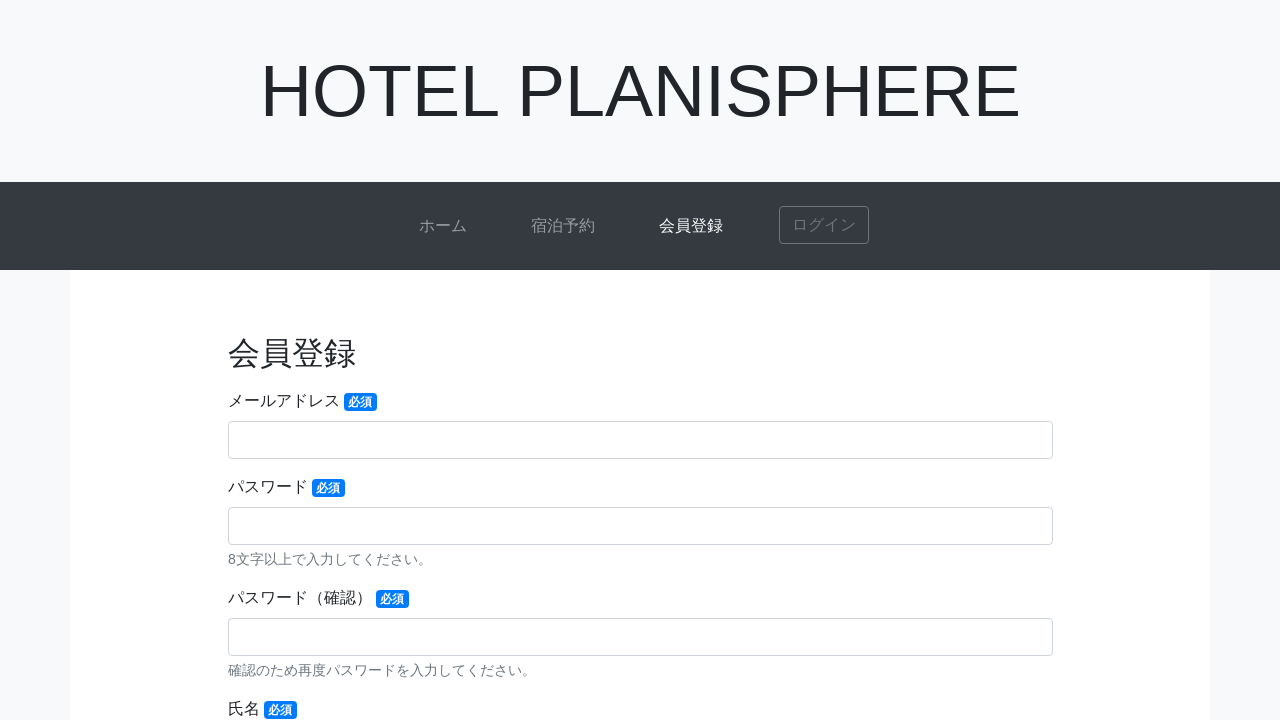

Navigated to signup page
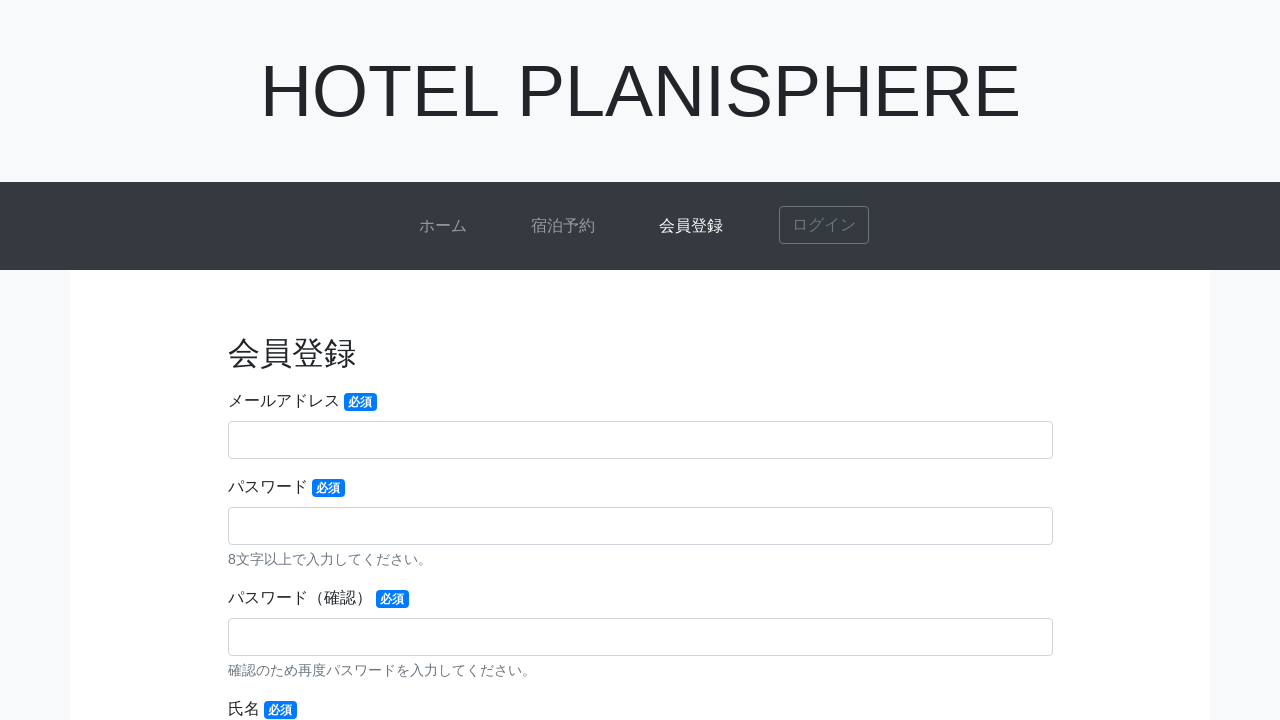

Filled email field with 'newuser_test2@example.com' on input[name="email"], #email
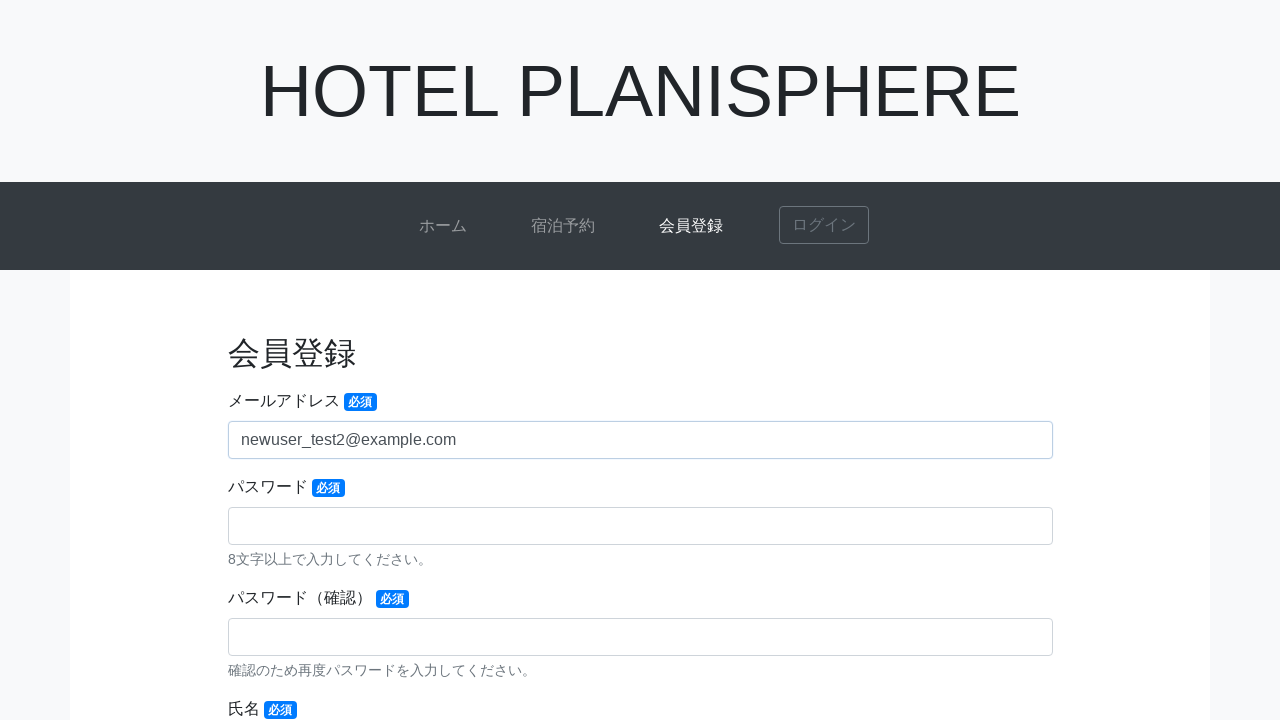

Filled password field with 'qwert123' on input[name="password"], #password
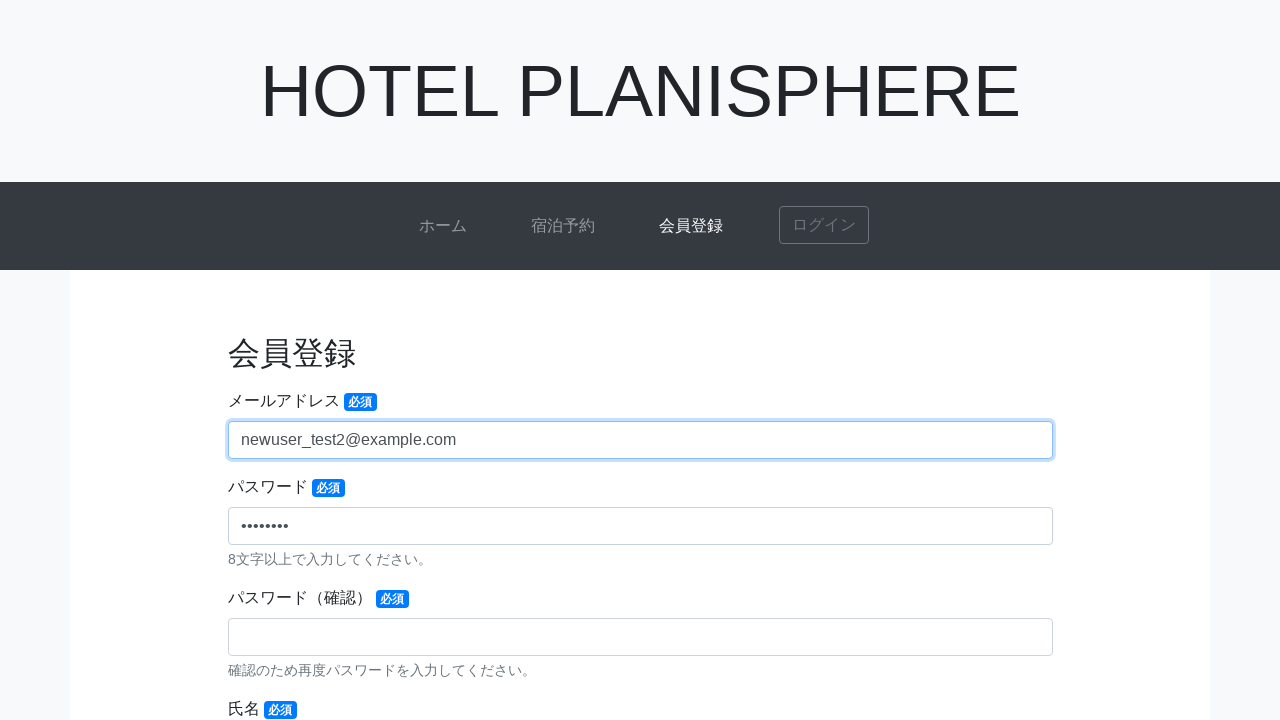

Filled password confirmation field with 'qwert123' on input[name="password-confirmation"], #password-confirmation
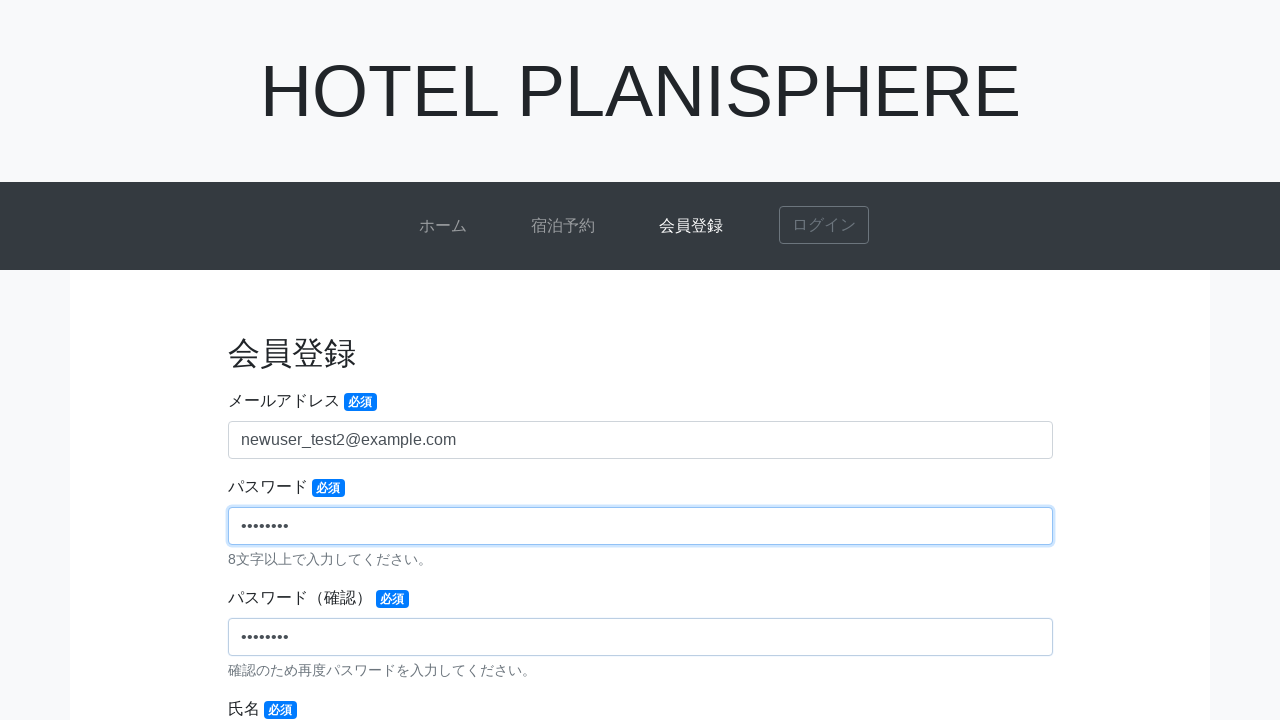

Filled username field with '佐藤花子' on input[name="username"], #username
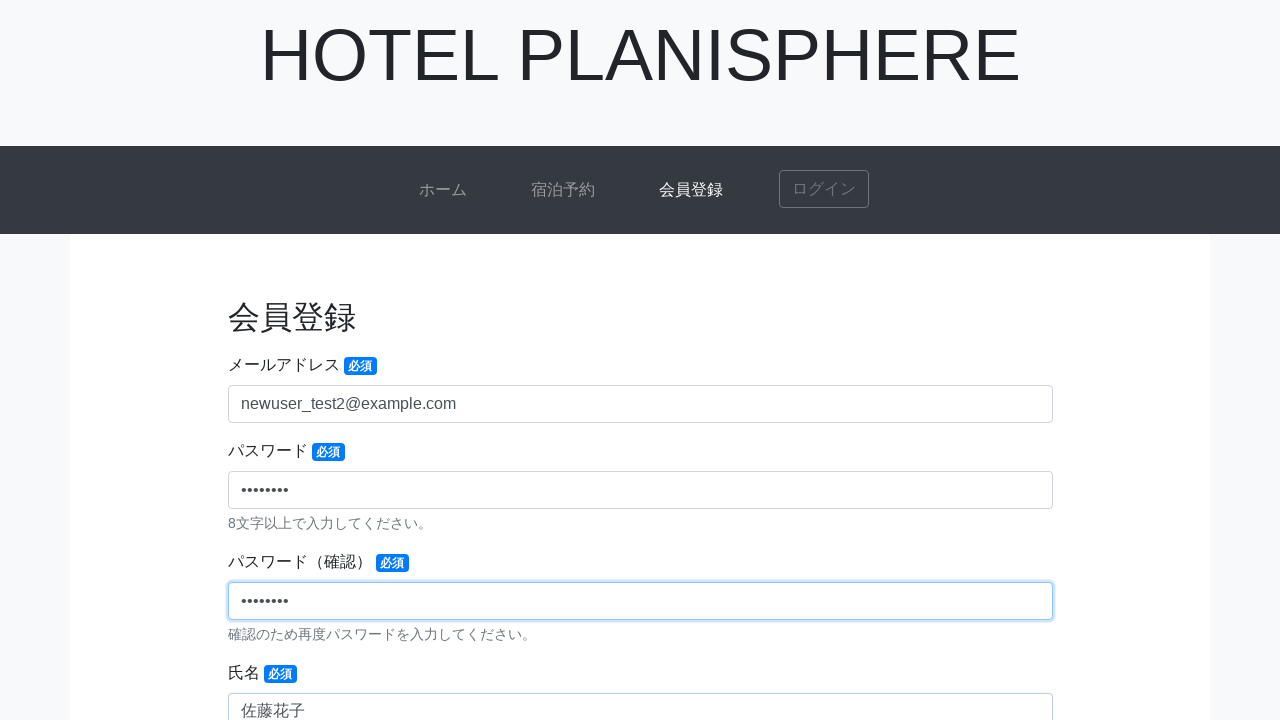

Selected normal rank option at (380, 361) on input[value="normal"], #rank-normal
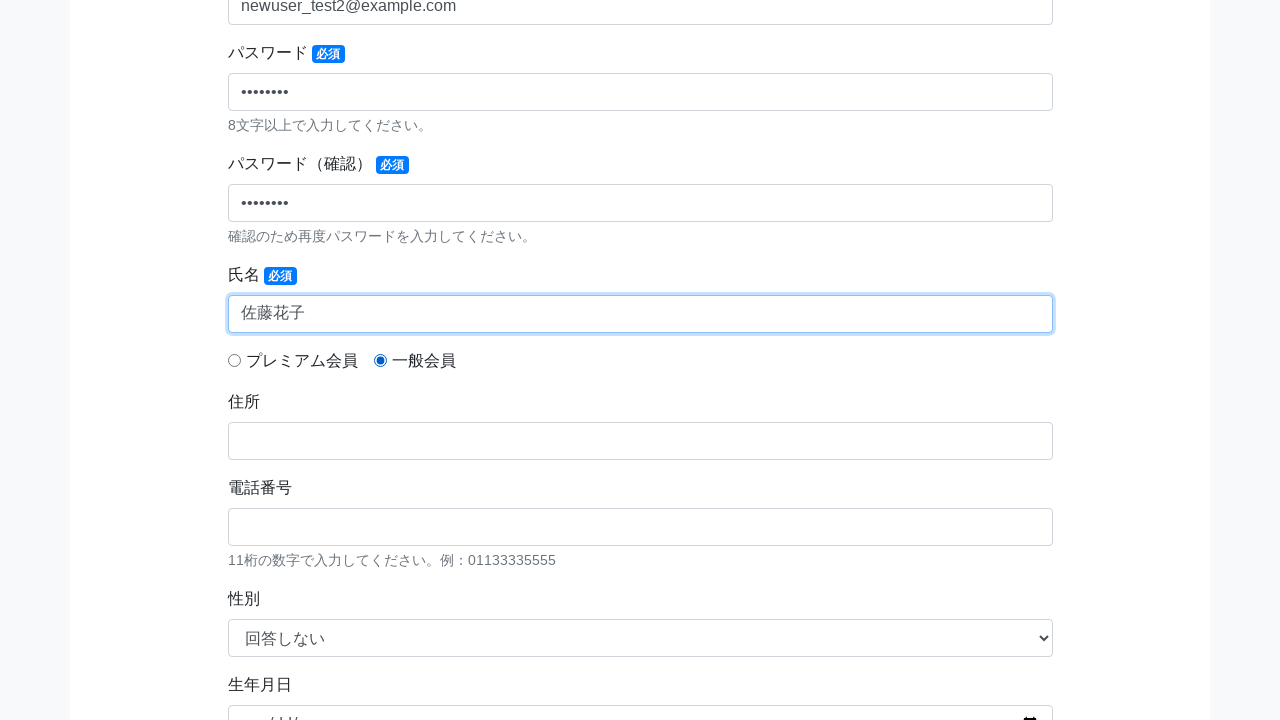

Clicked submit button to register at (640, 477) on button[type="submit"]
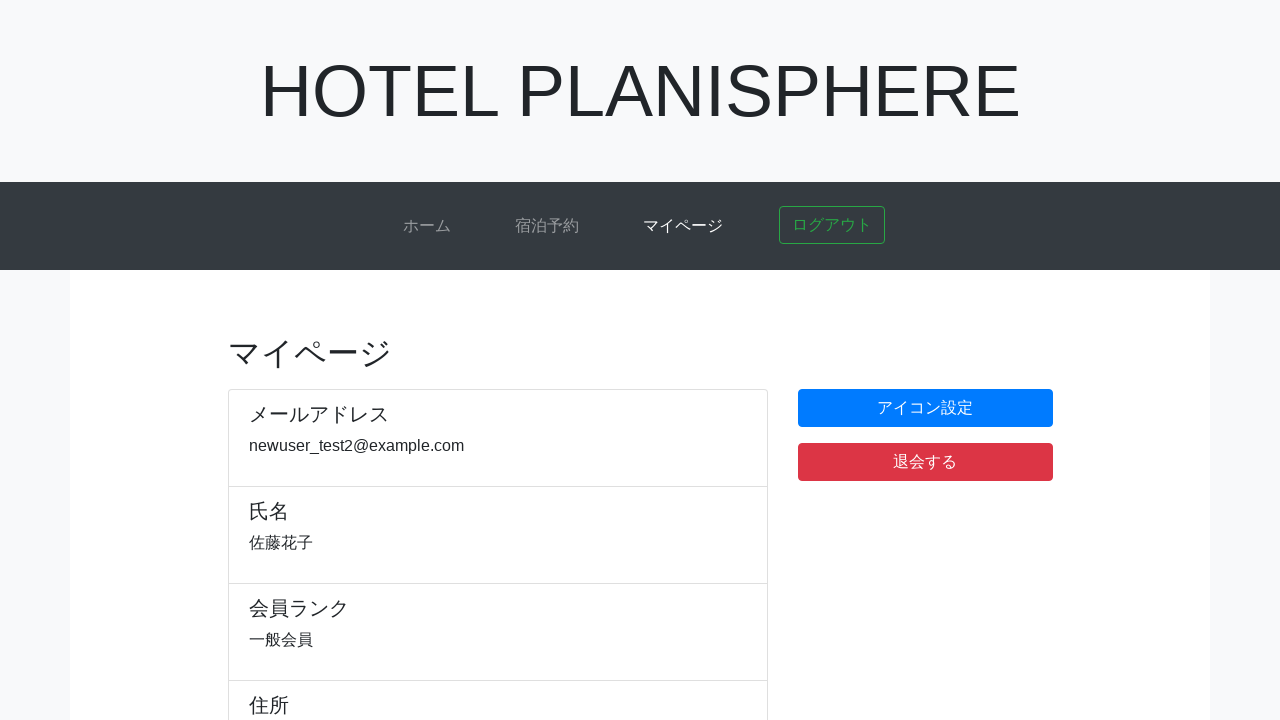

Registration successful - navigated to mypage
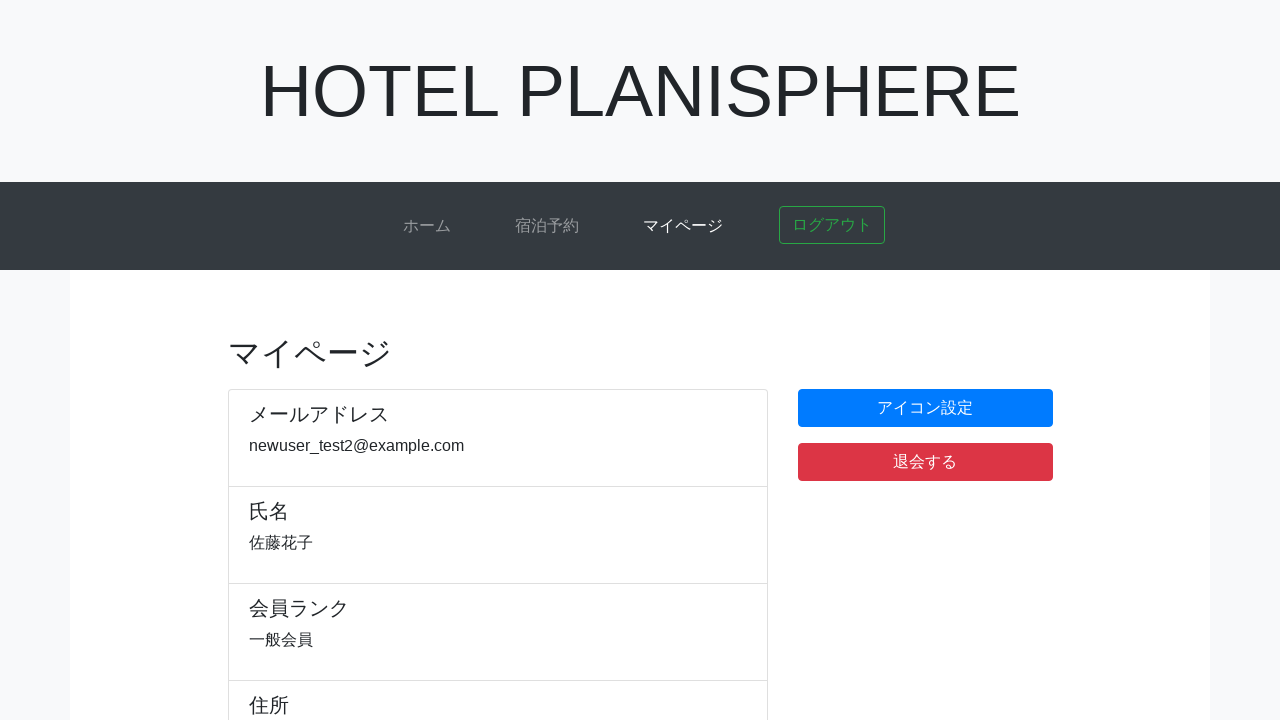

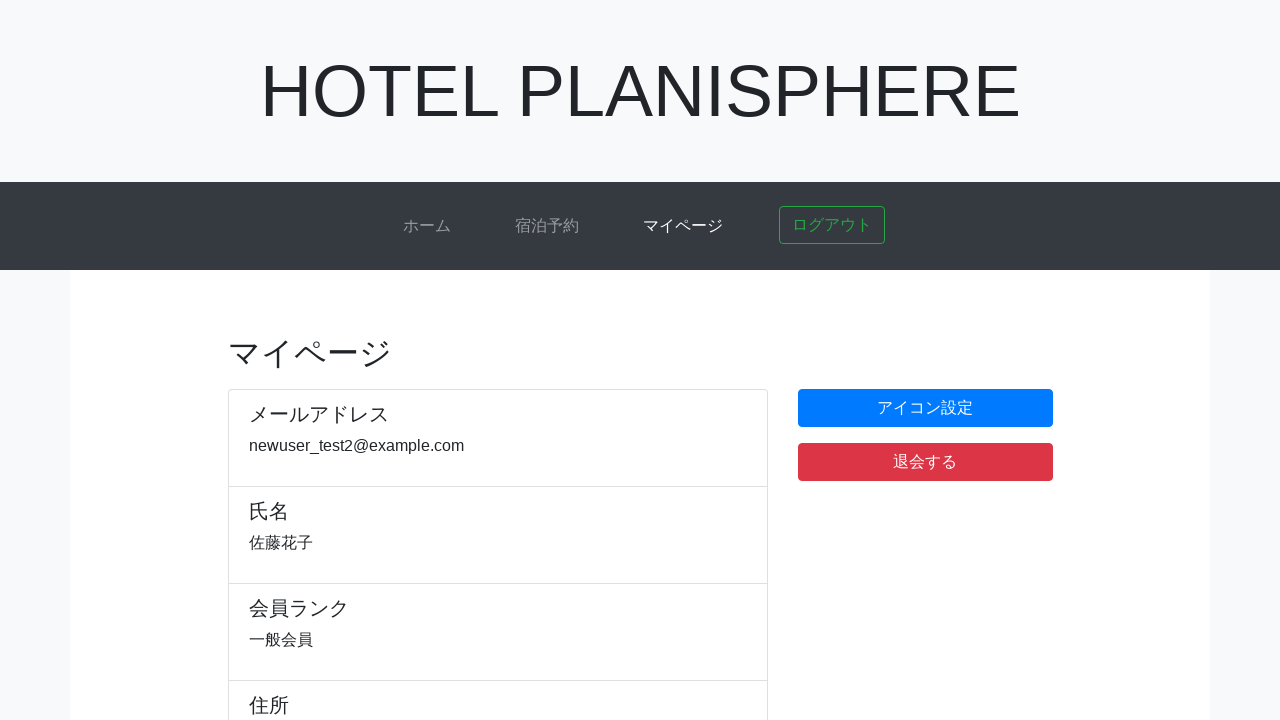